Solves a math captcha by extracting a value, calculating its result using a formula, filling the answer, and selecting checkboxes before submitting

Starting URL: https://suninjuly.github.io/math.html

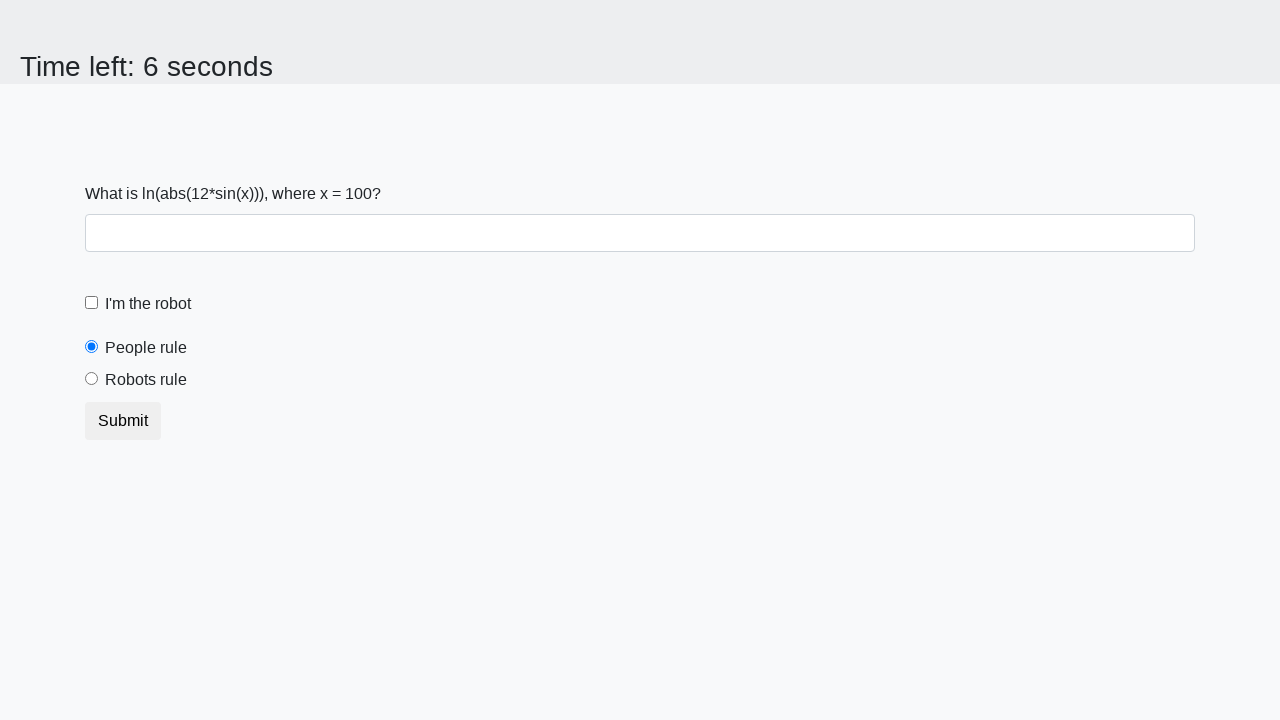

Located the math captcha value element
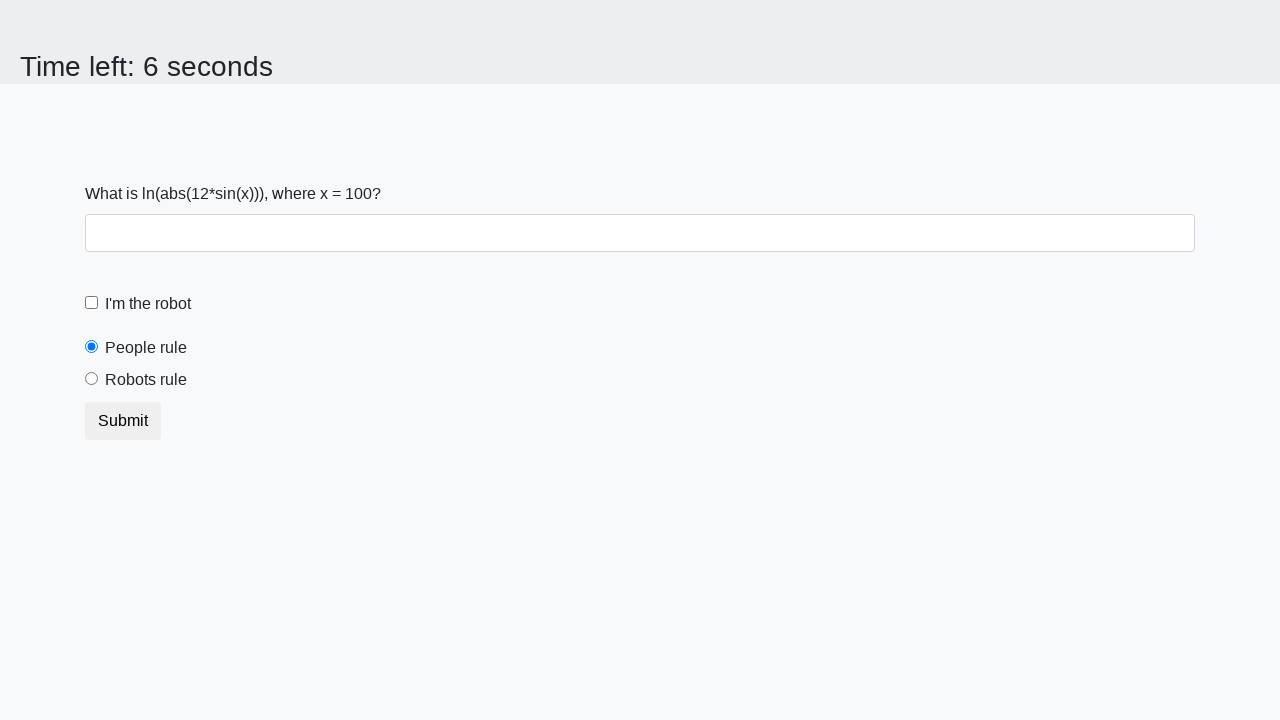

Extracted captcha value: 100
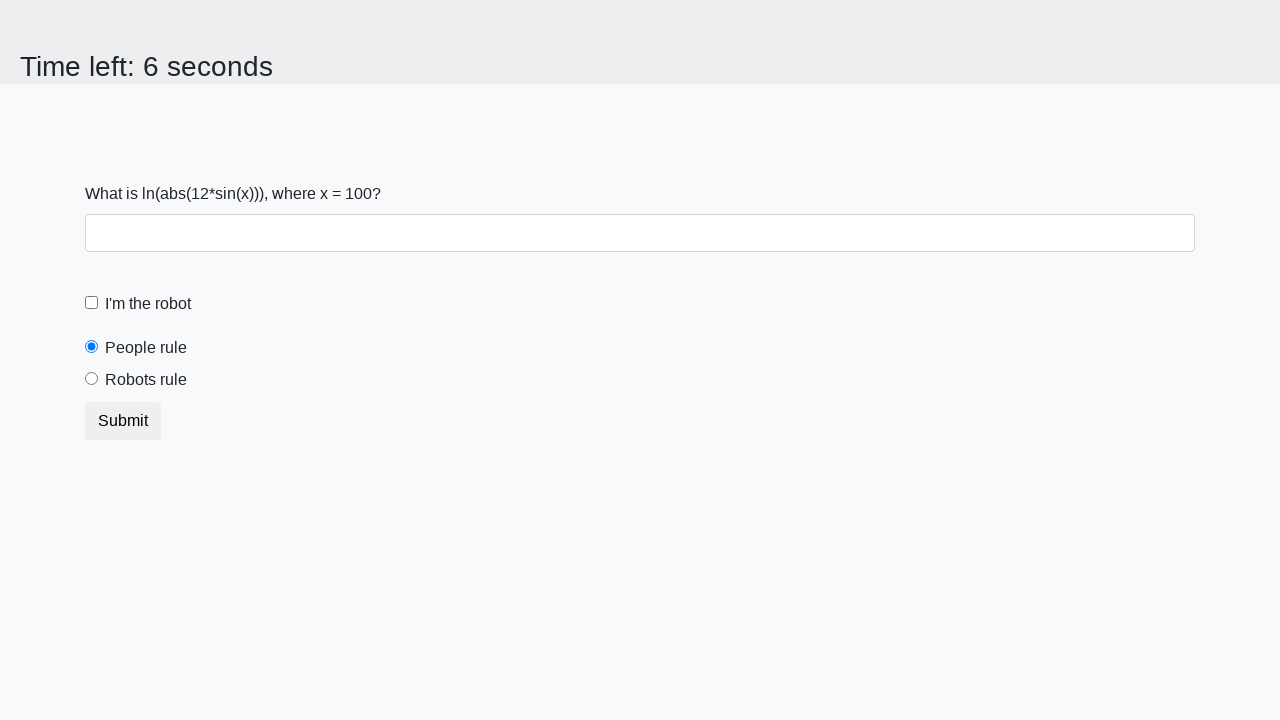

Calculated result using formula: 1.804410390024638
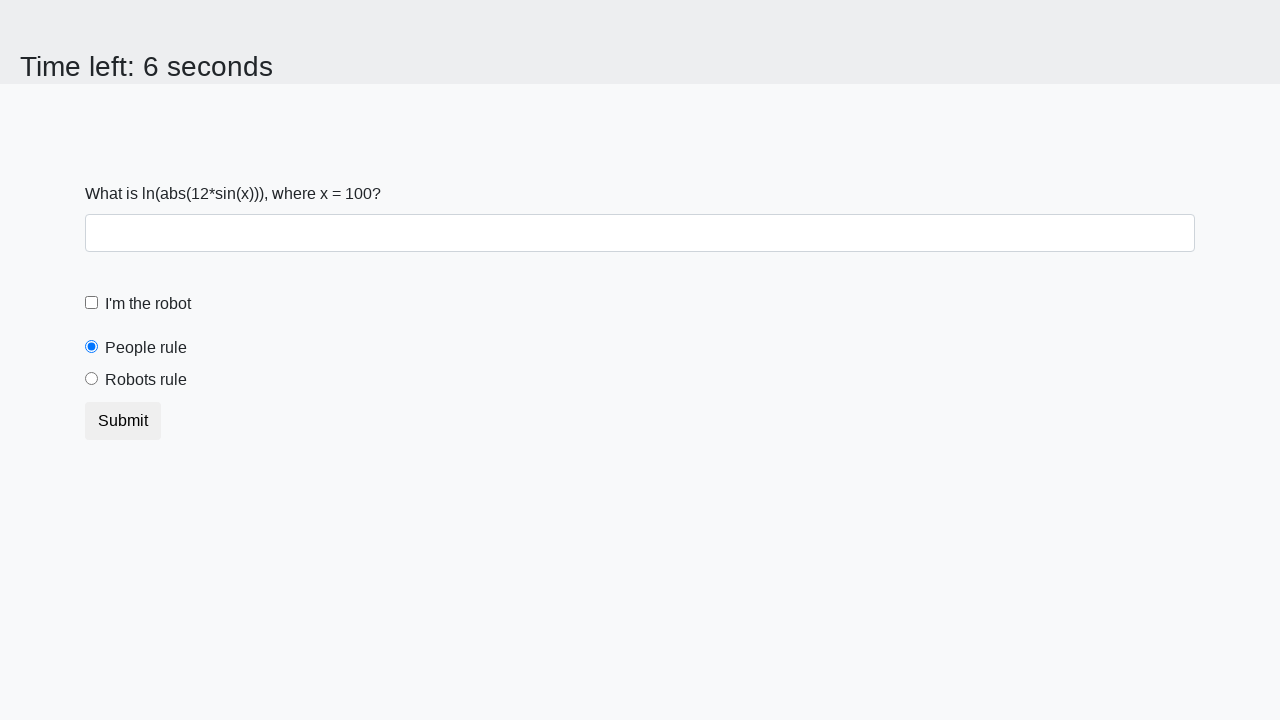

Filled answer field with calculated value: 1.804410390024638 on div.container .form-group input
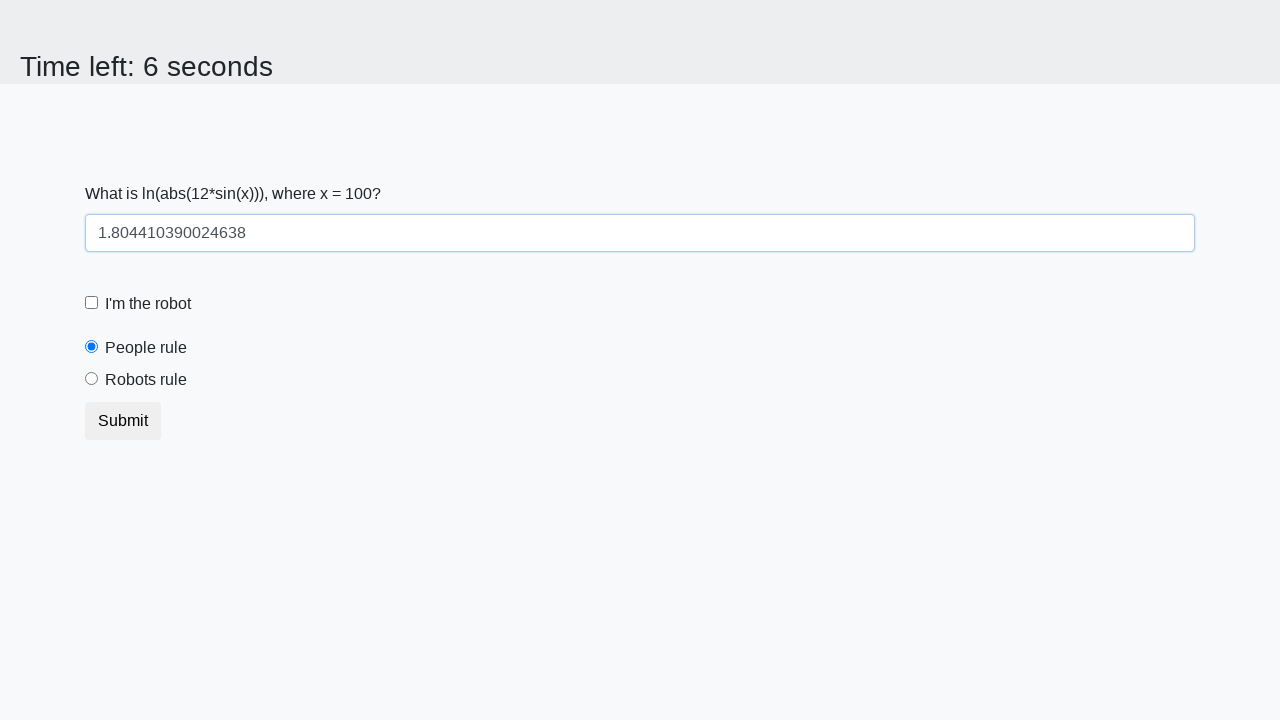

Clicked robot checkbox at (148, 304) on [for='robotCheckbox']
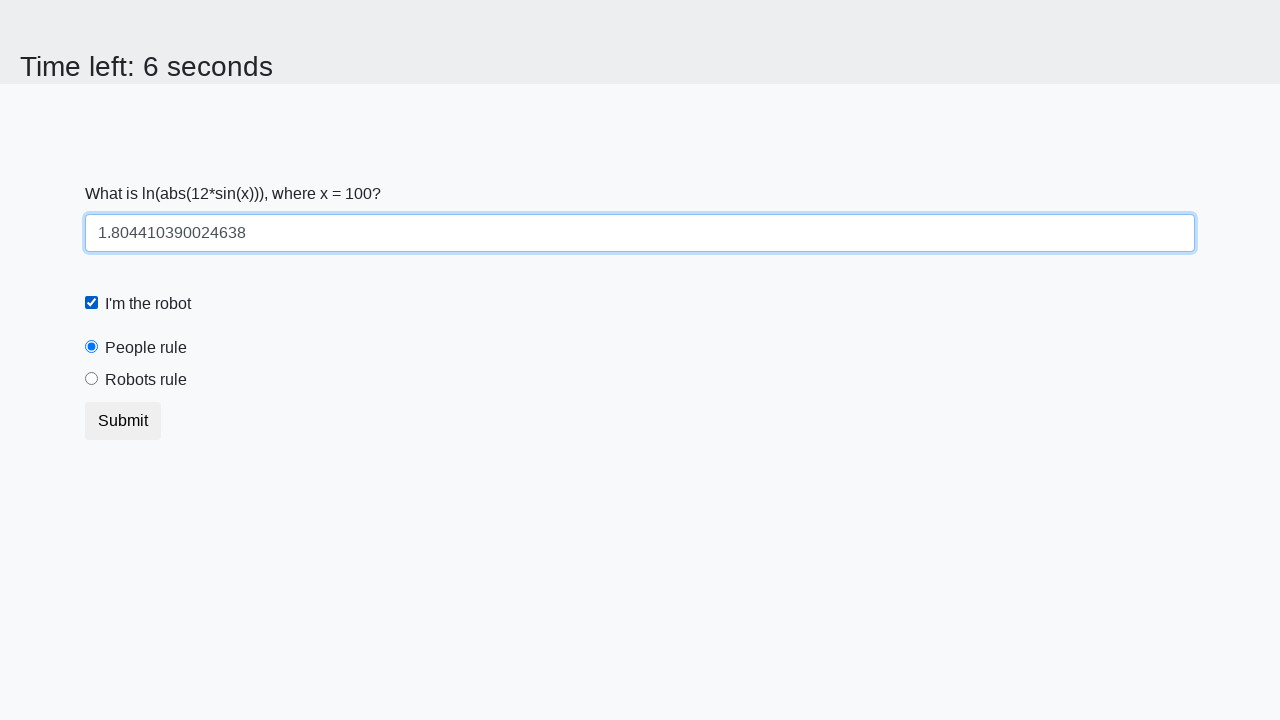

Clicked robots rule radio button at (146, 380) on [for='robotsRule']
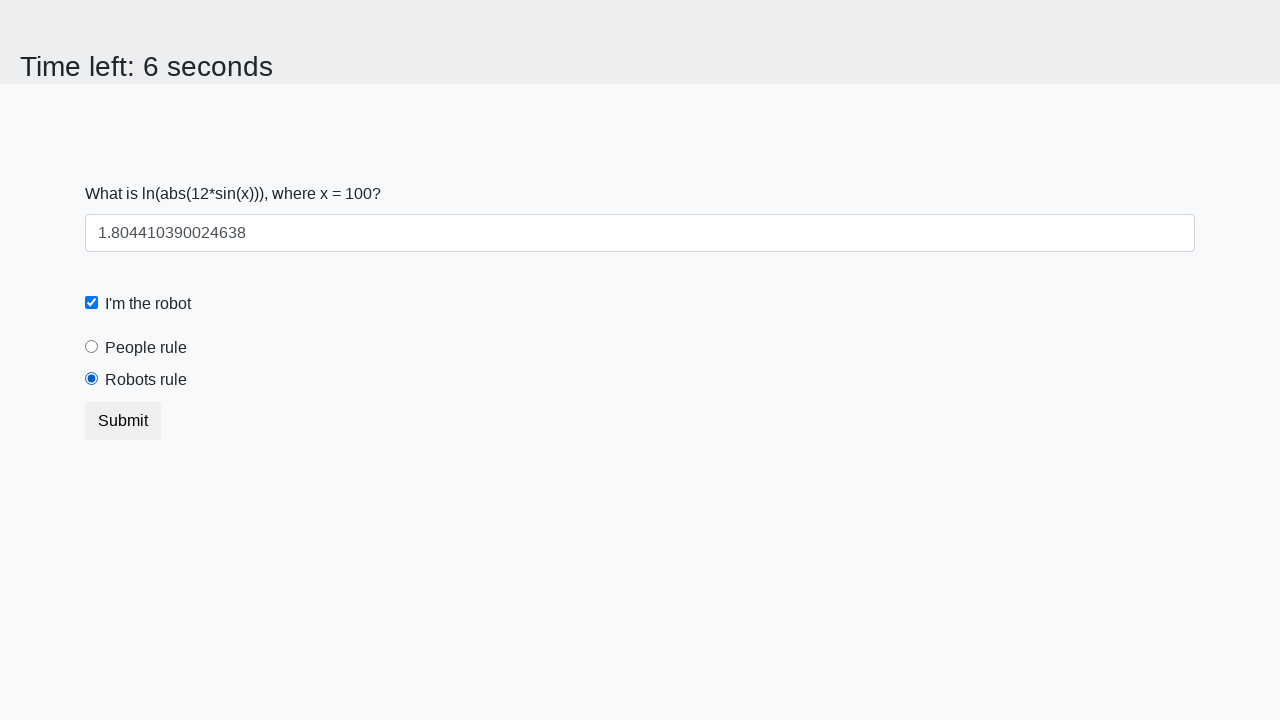

Clicked submit button at (123, 421) on button.btn
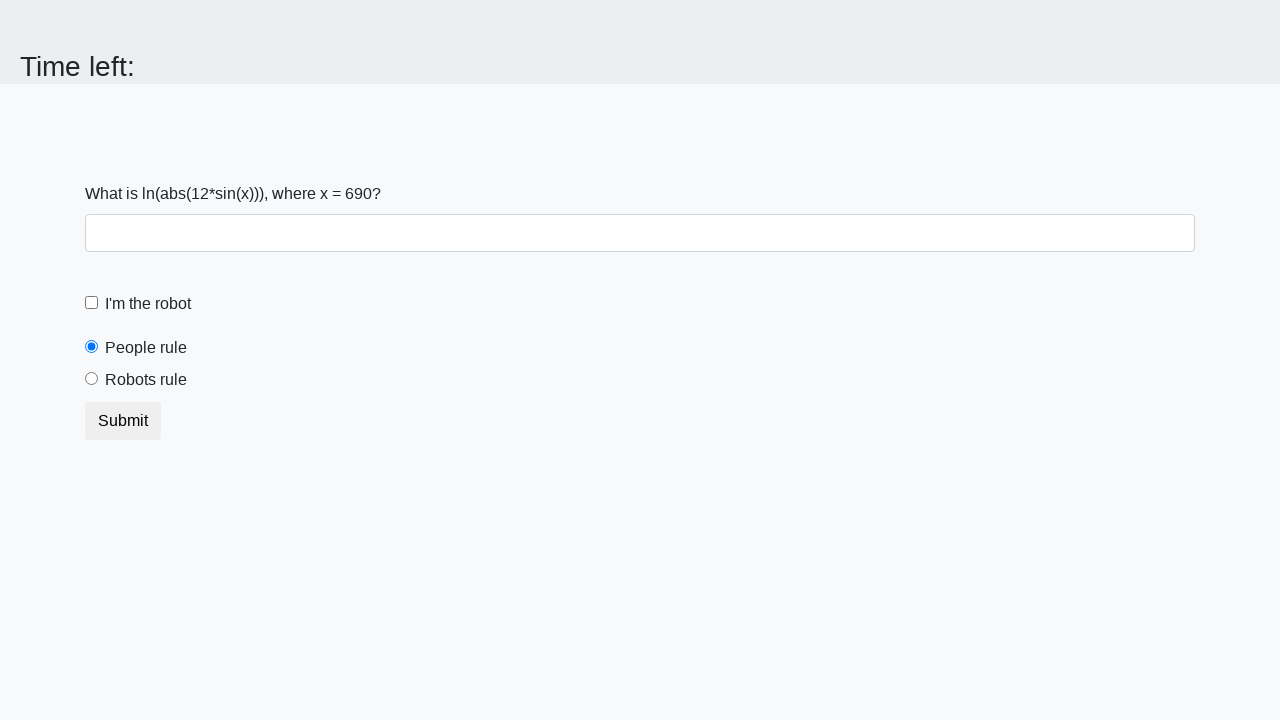

Waited 2 seconds for form submission result
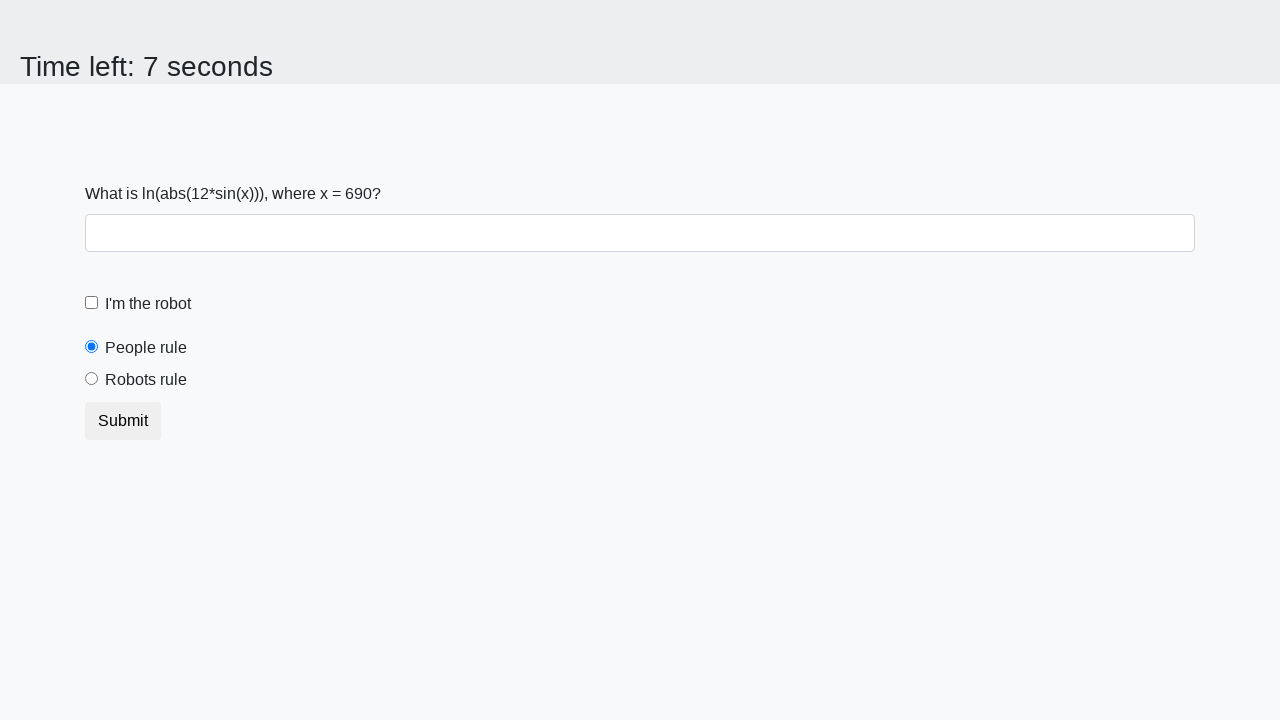

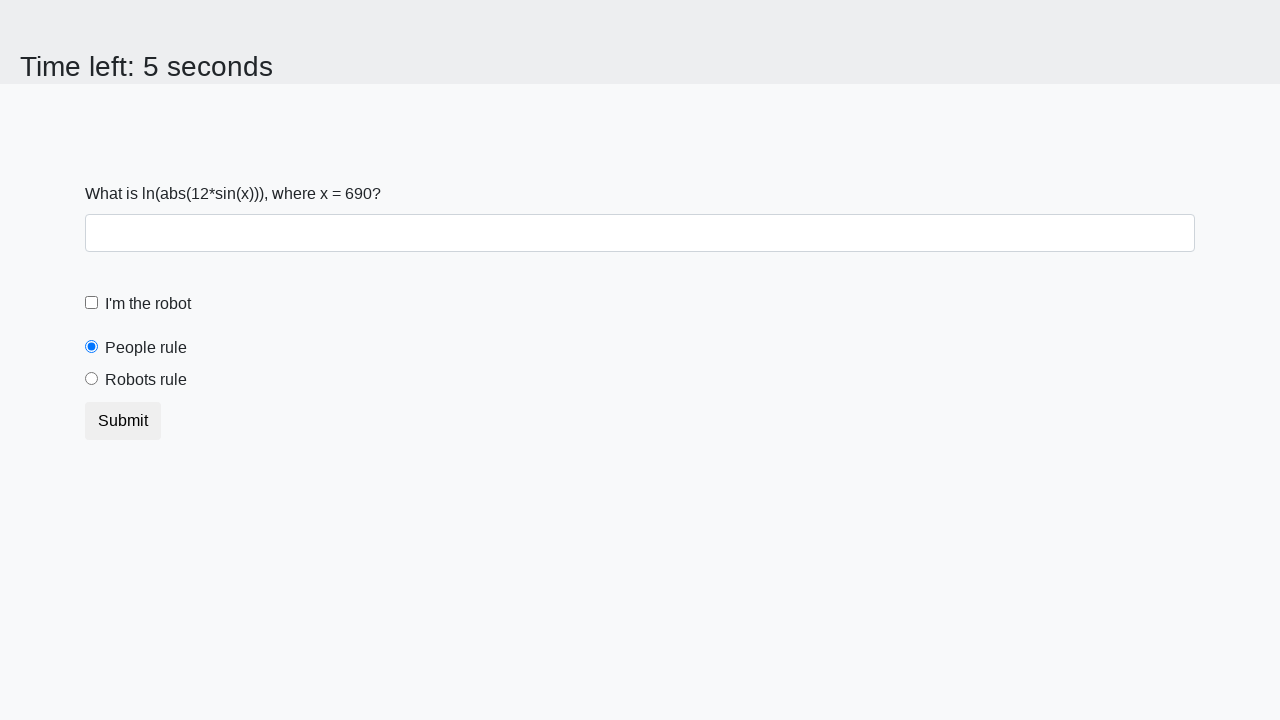